Tests multiple window/tab handling by clicking a link that opens a new tab, verifying the new tab's title contains "Selenium", then switching back to the original tab and verifying the URL contains "internet".

Starting URL: https://the-internet.herokuapp.com/iframe

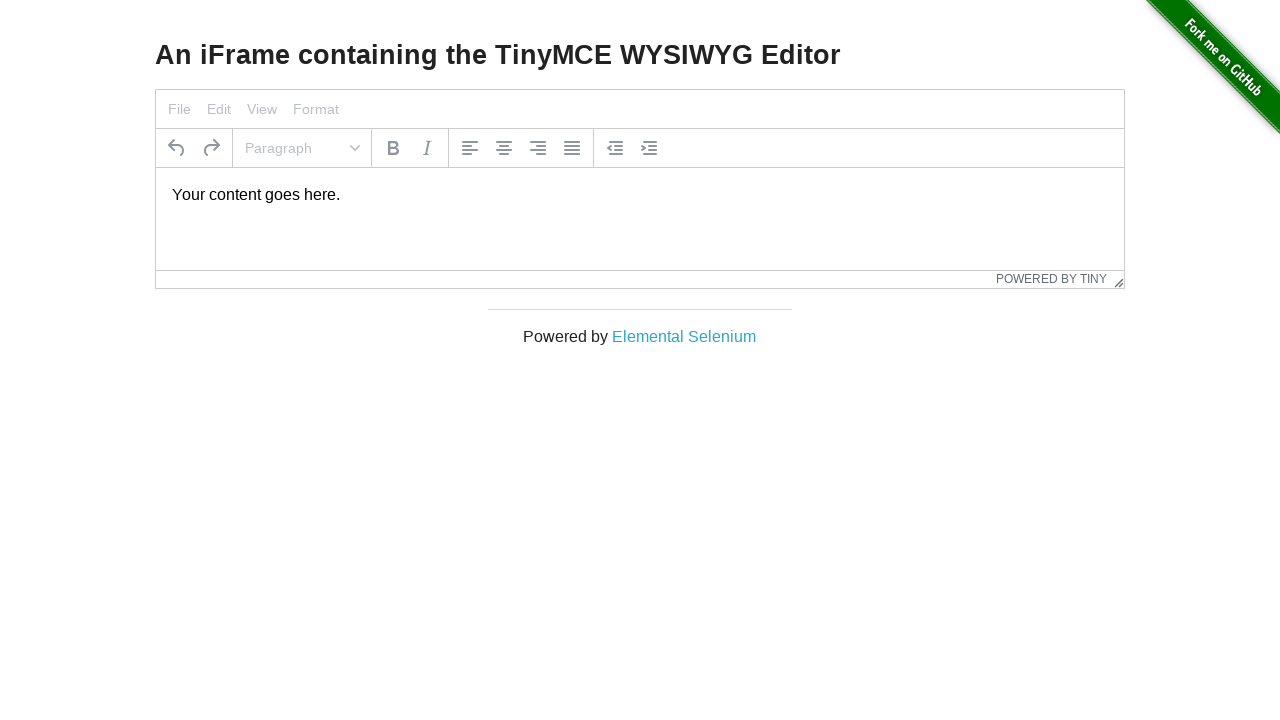

Verified page title contains 'Internet'
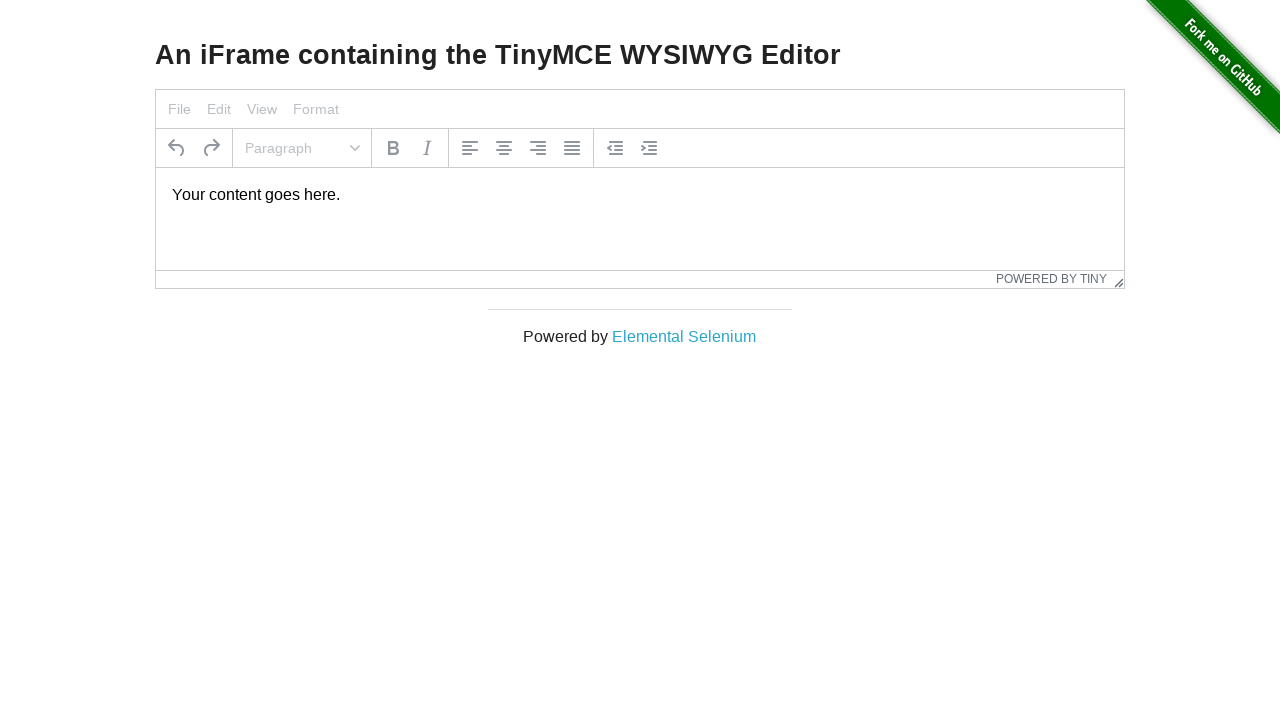

Clicked 'Elemental Selenium' link which opened a new tab at (684, 336) on text=Elemental Selenium
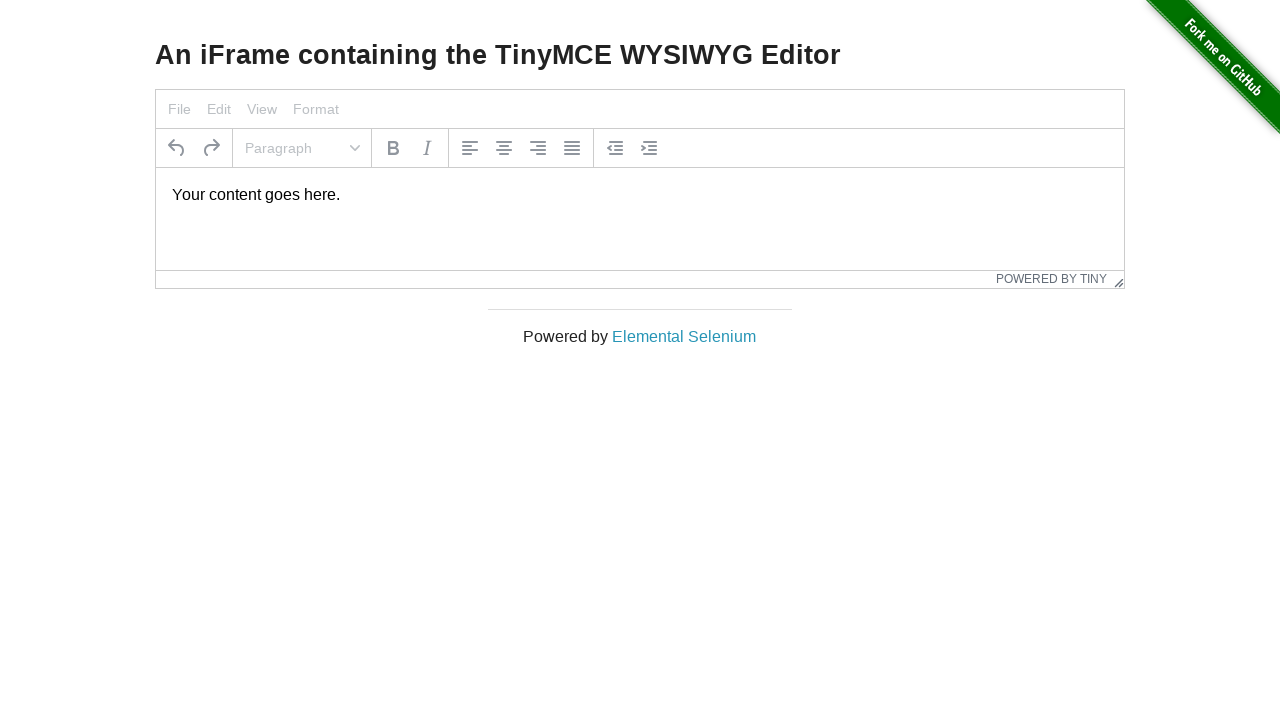

Retrieved the new page/tab object
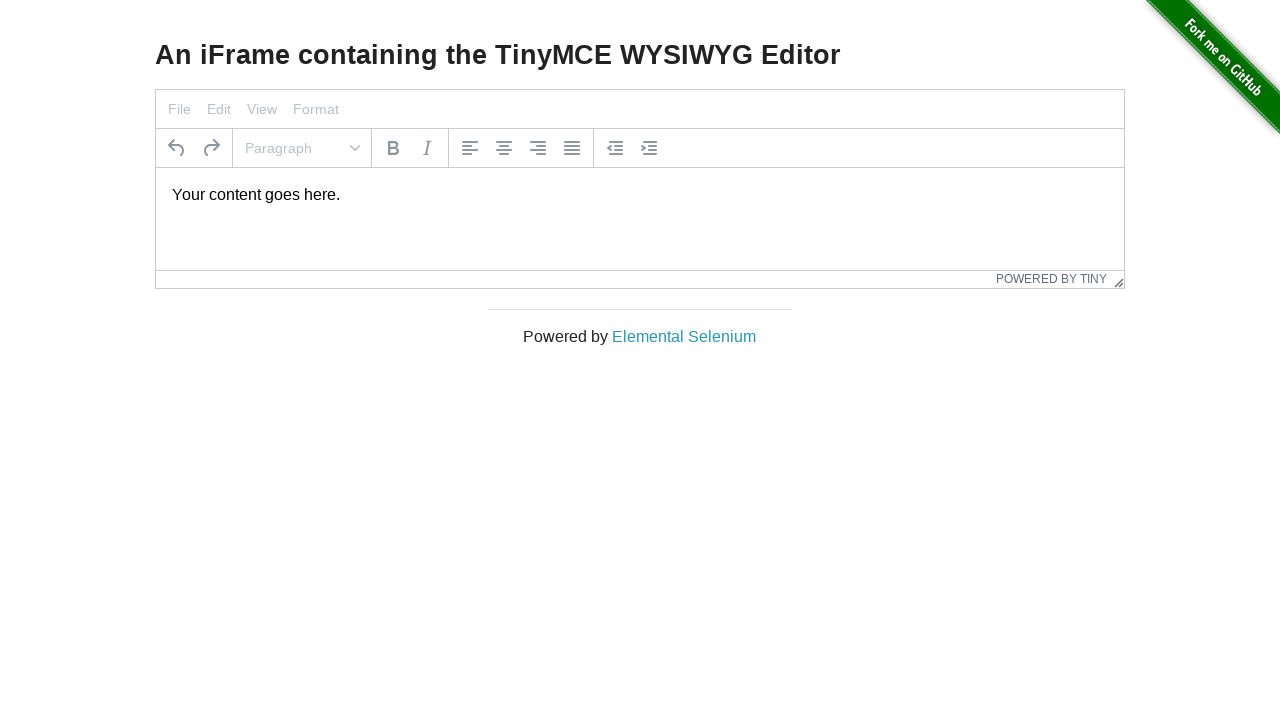

New page loaded completely
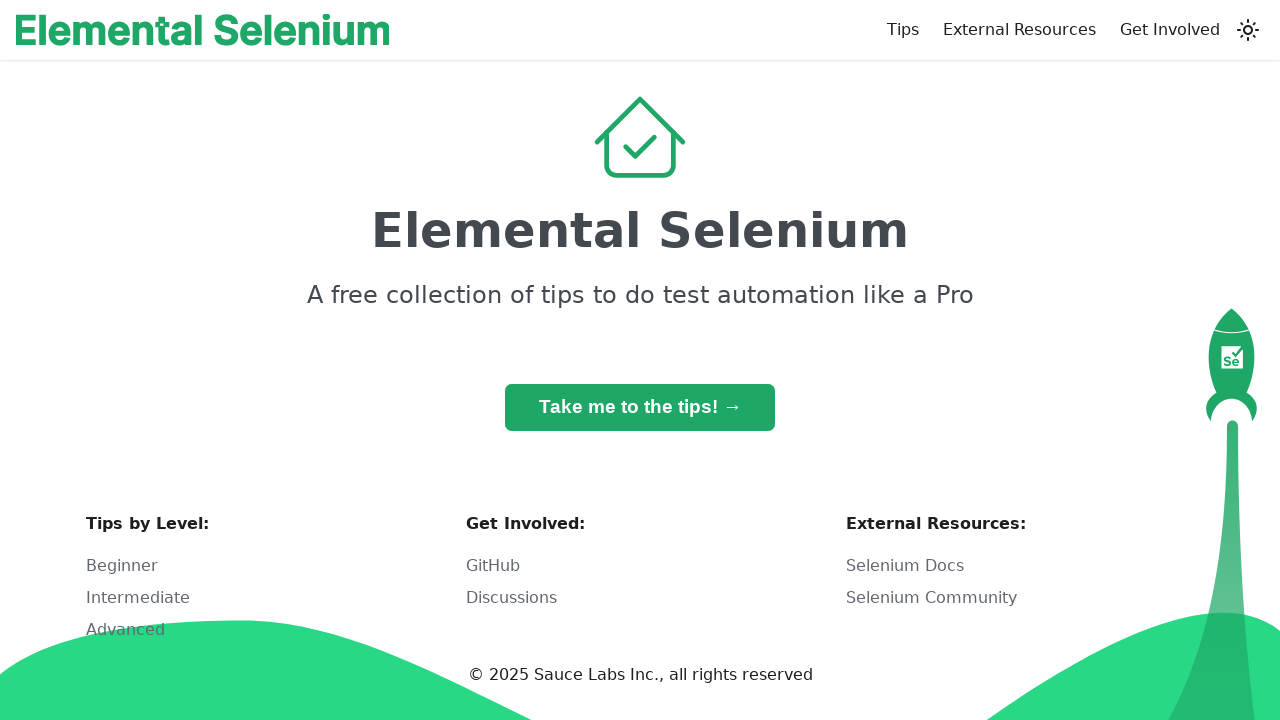

Verified new tab title contains 'Selenium'
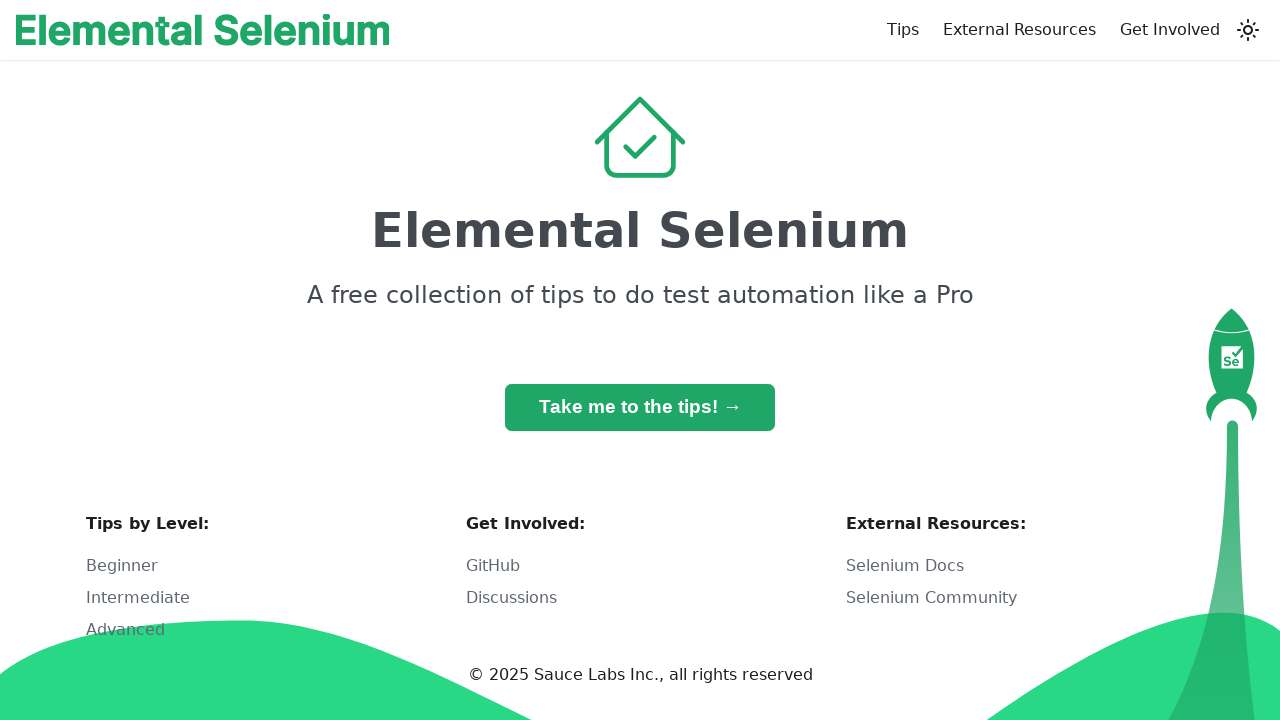

Switched back to original tab
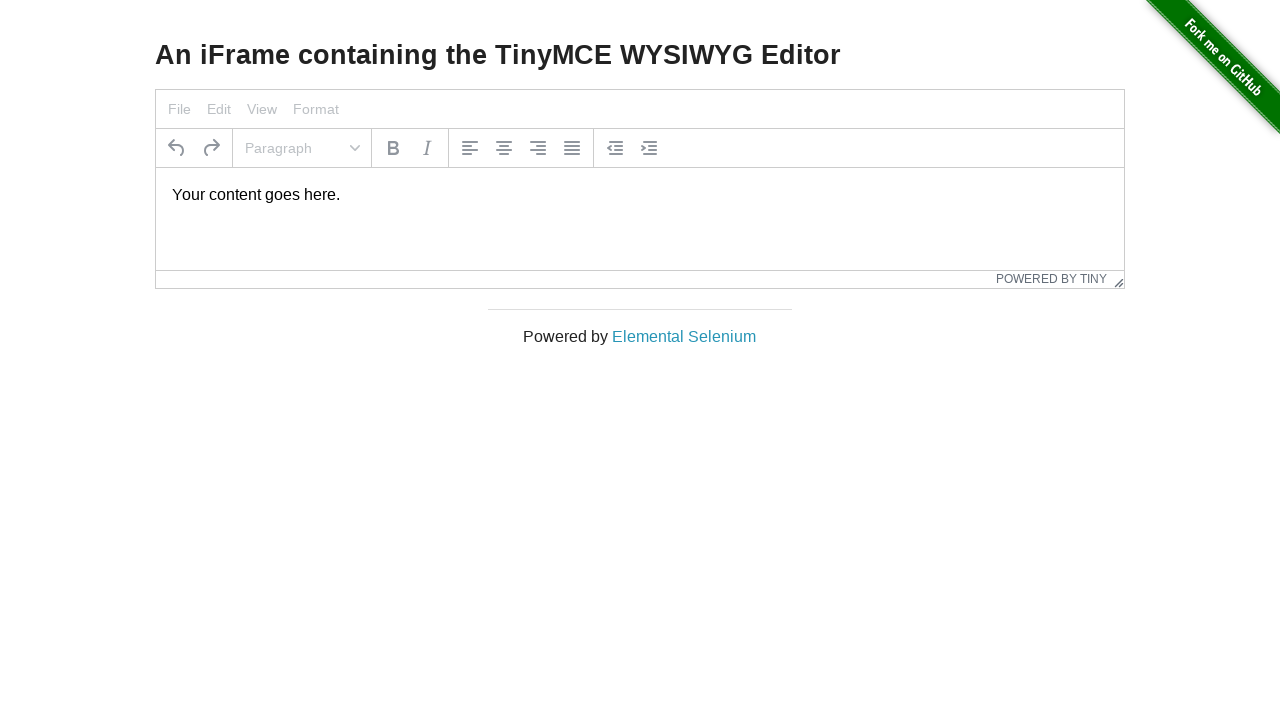

Verified original page URL contains 'internet'
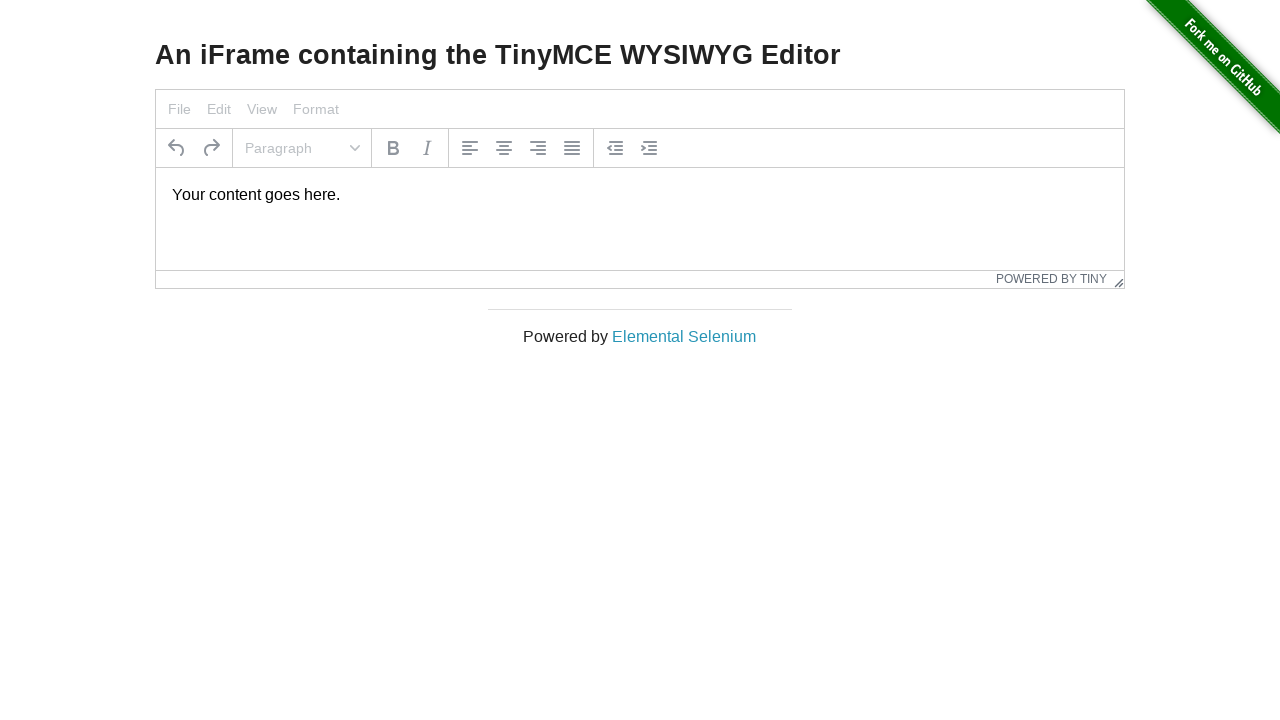

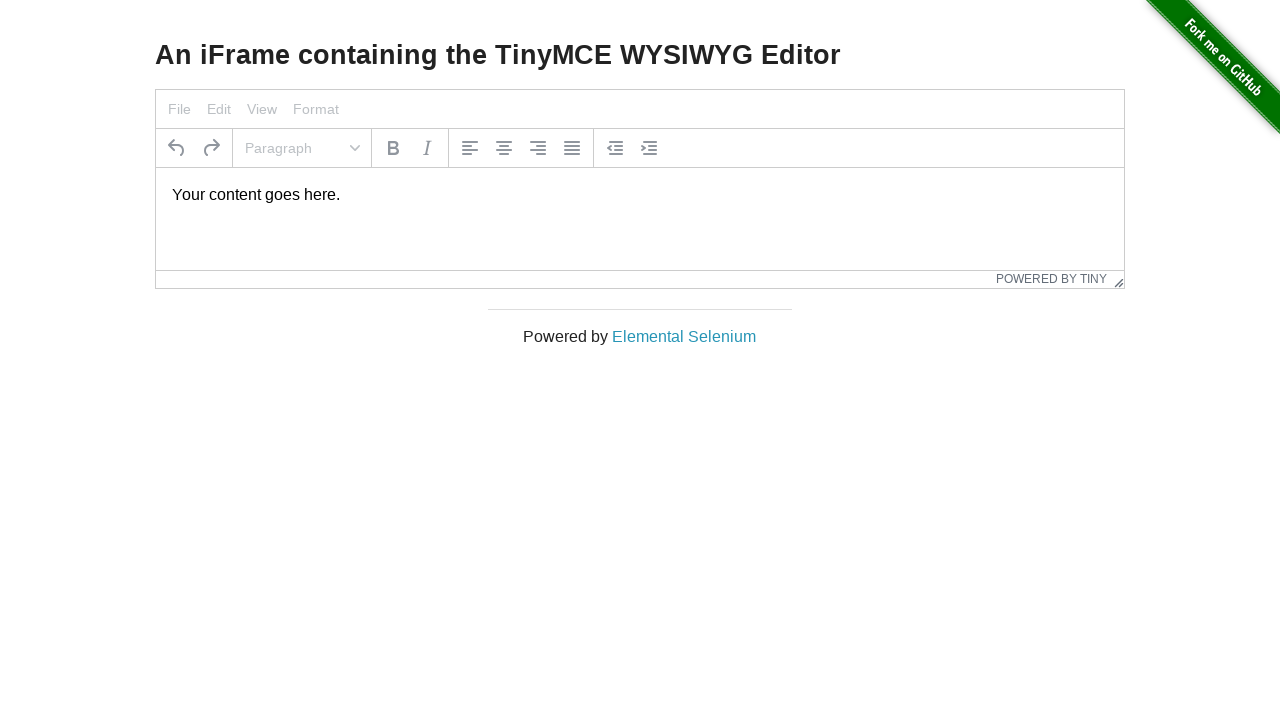